Tests the Sample App form validation by clicking the login button with empty username and password fields, verifying an error message is displayed.

Starting URL: http://uitestingplayground.com/

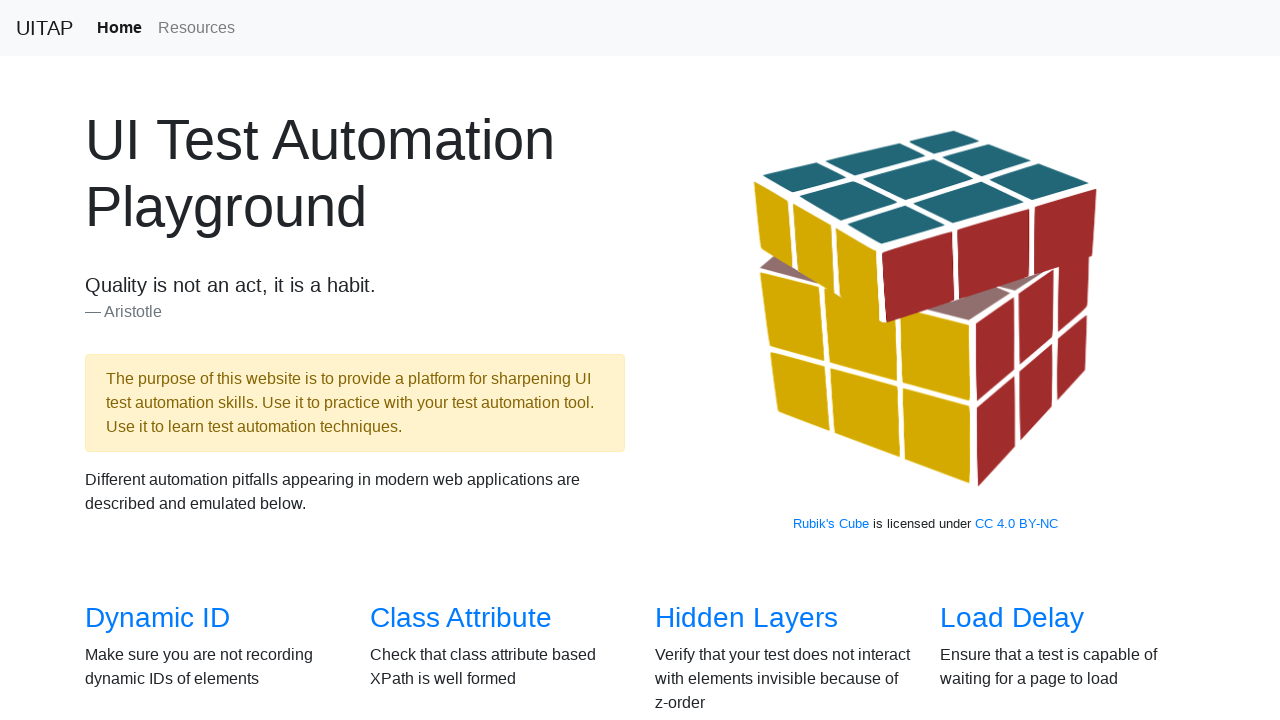

Clicked on 'Sample App' link to navigate to the form at (446, 360) on text=Sample App
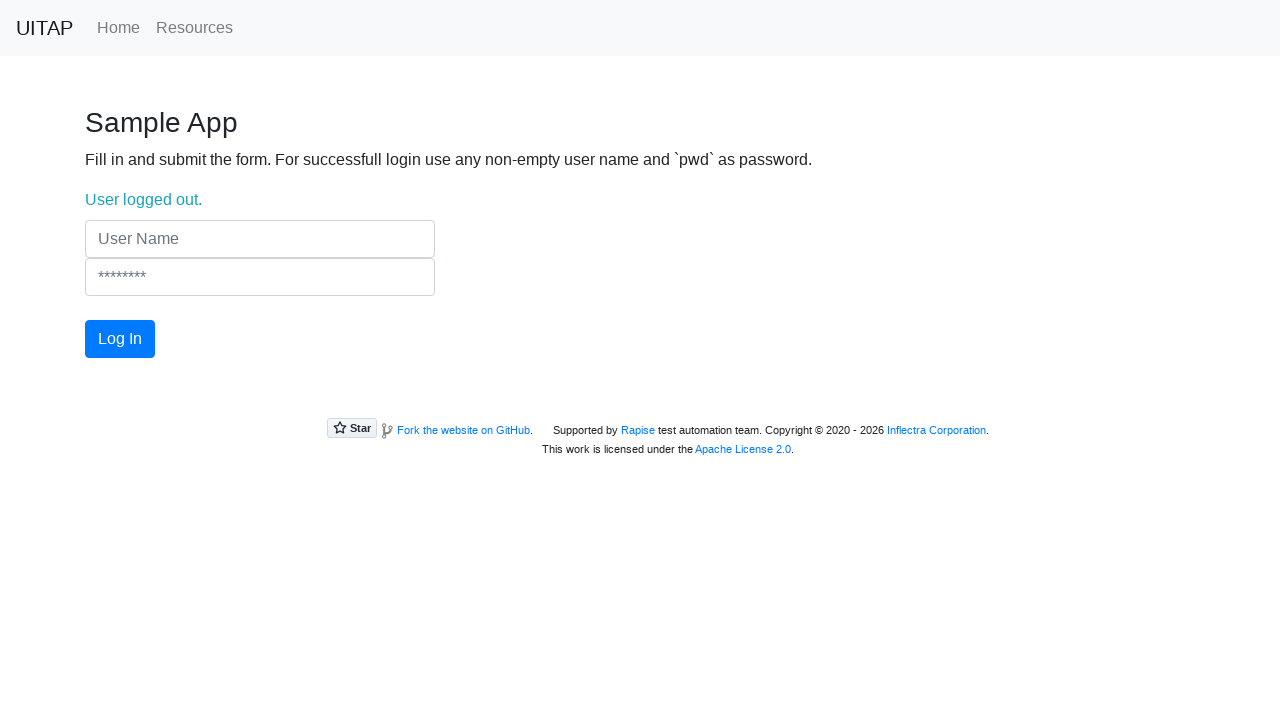

Clicked login button with empty username and password fields at (120, 339) on button.btn.btn-primary
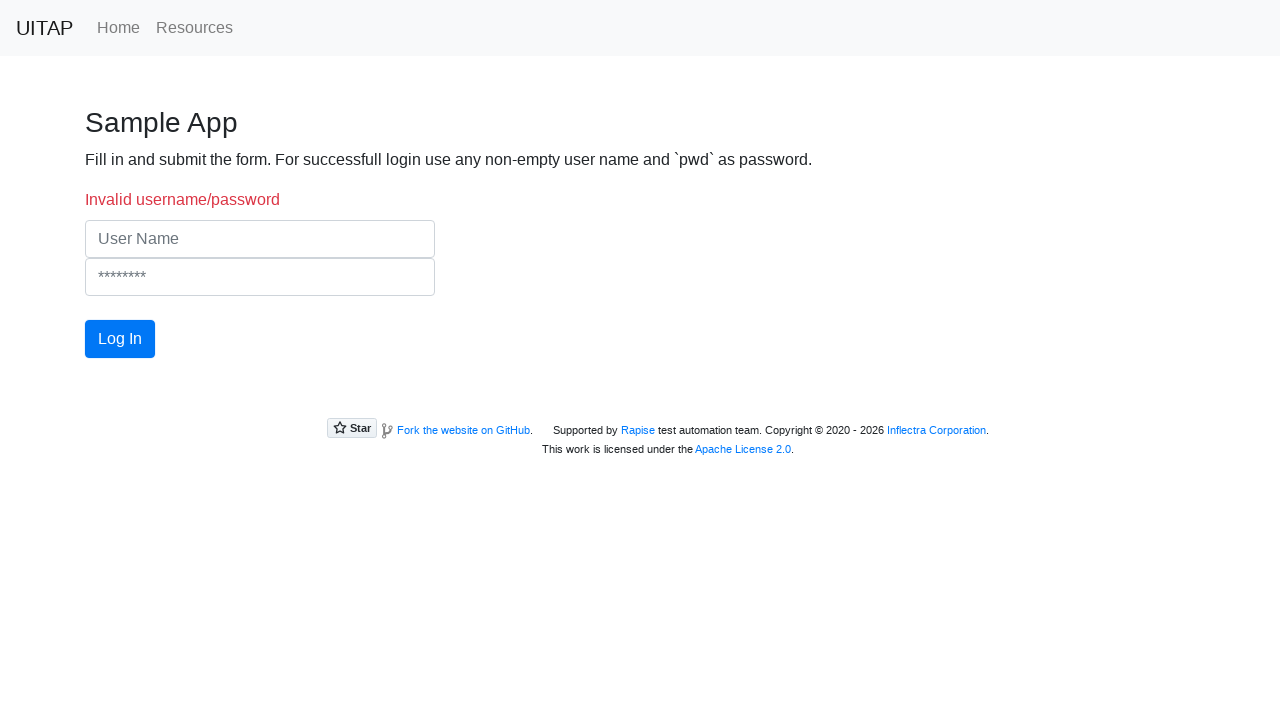

Error message displayed confirming form validation
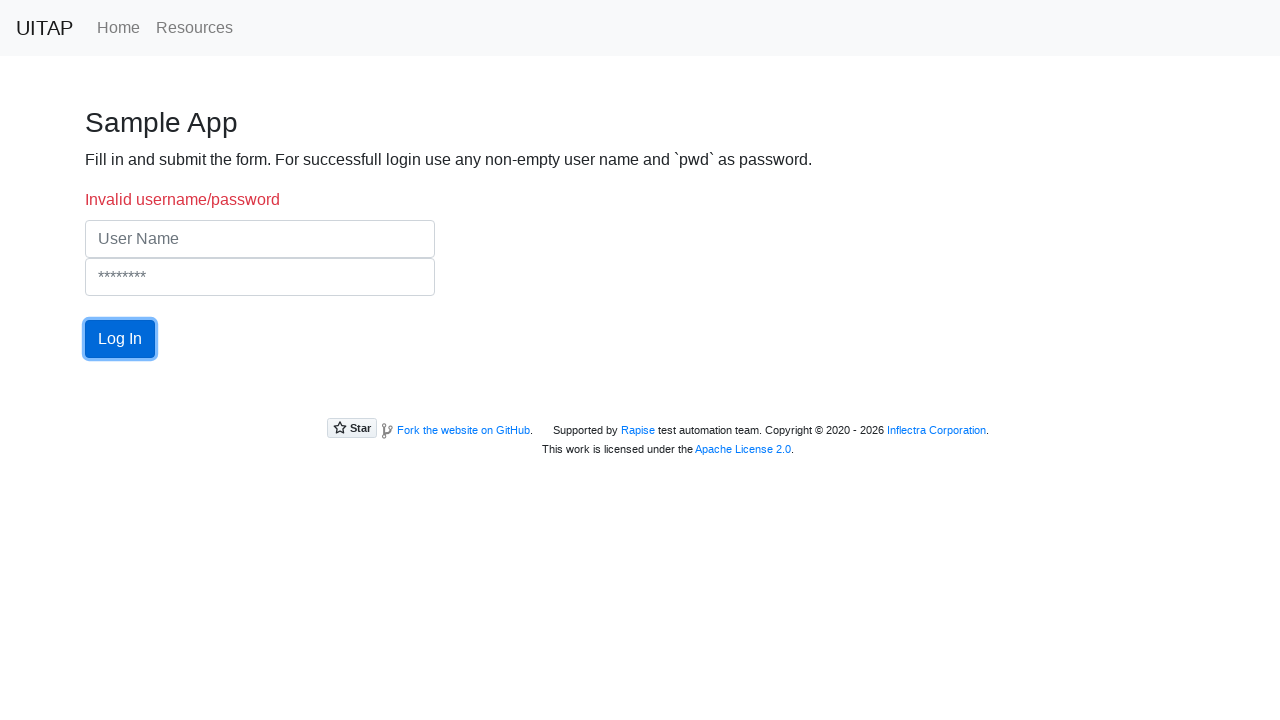

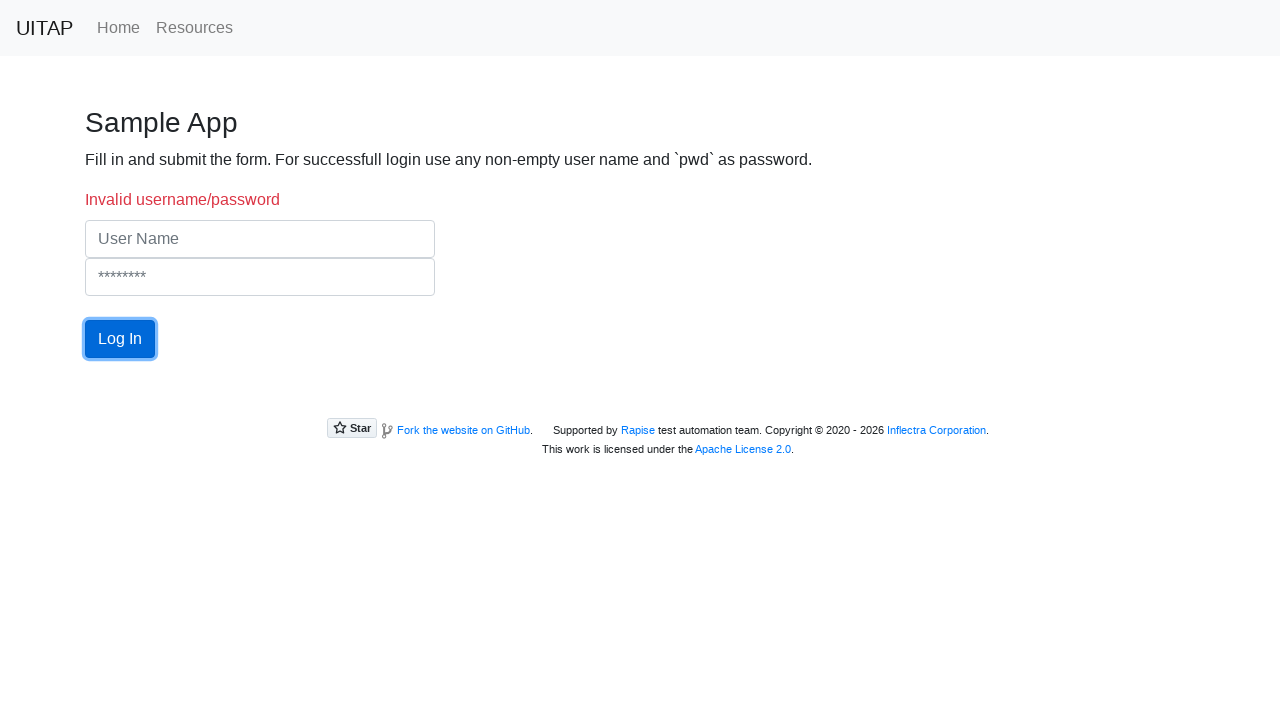